Tests Hacker News search with invalid characters to verify no results behavior

Starting URL: https://news.ycombinator.com

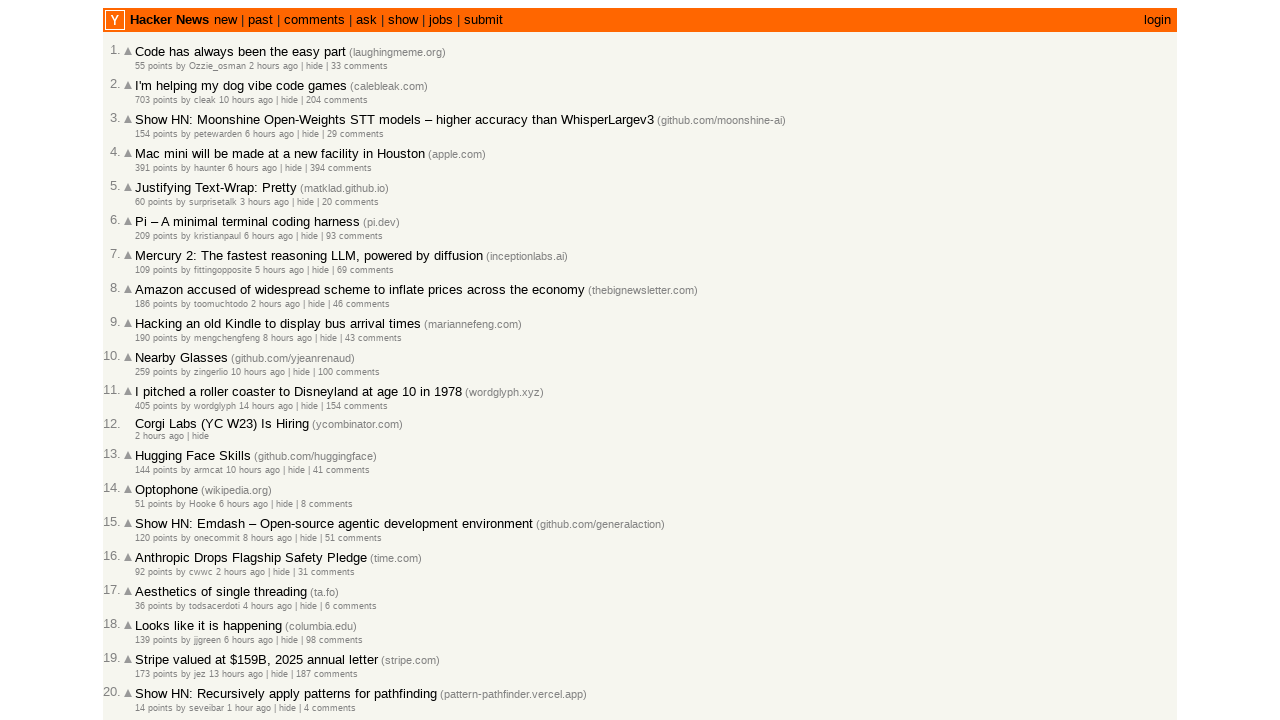

Filled search box with invalid characters '?*^^%' on input[name='q']
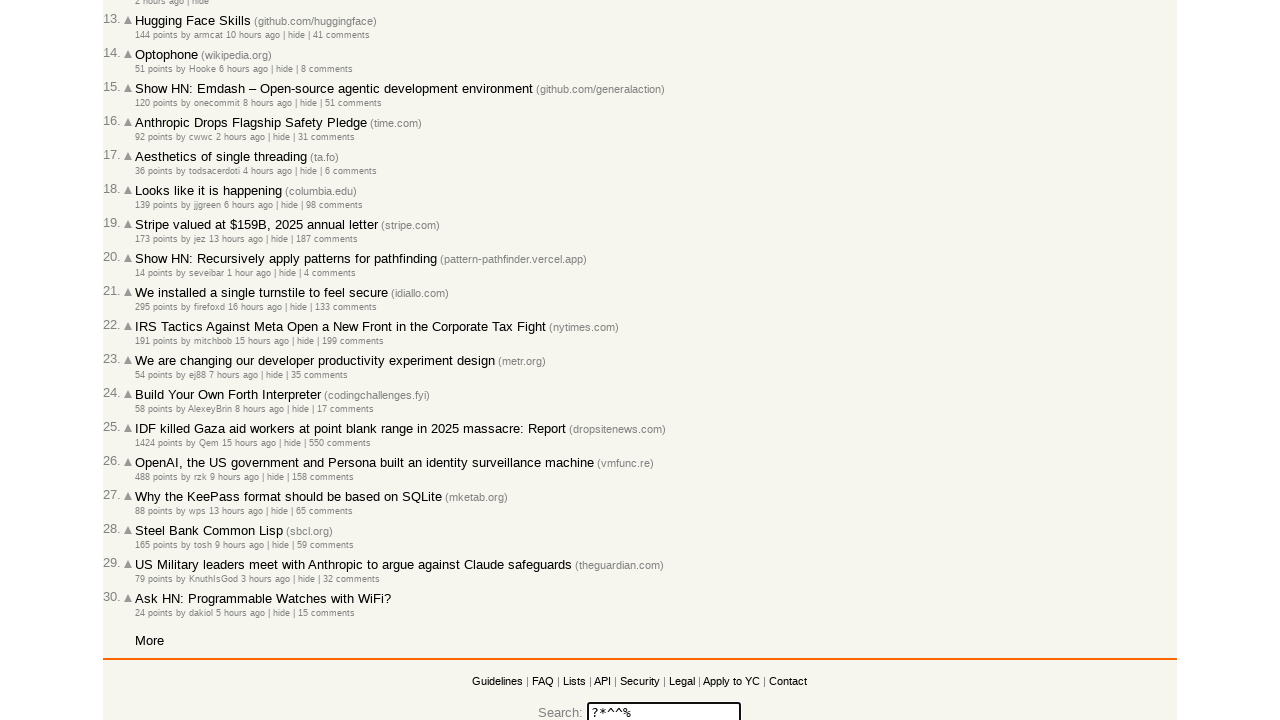

Pressed Enter to submit search on input[name='q']
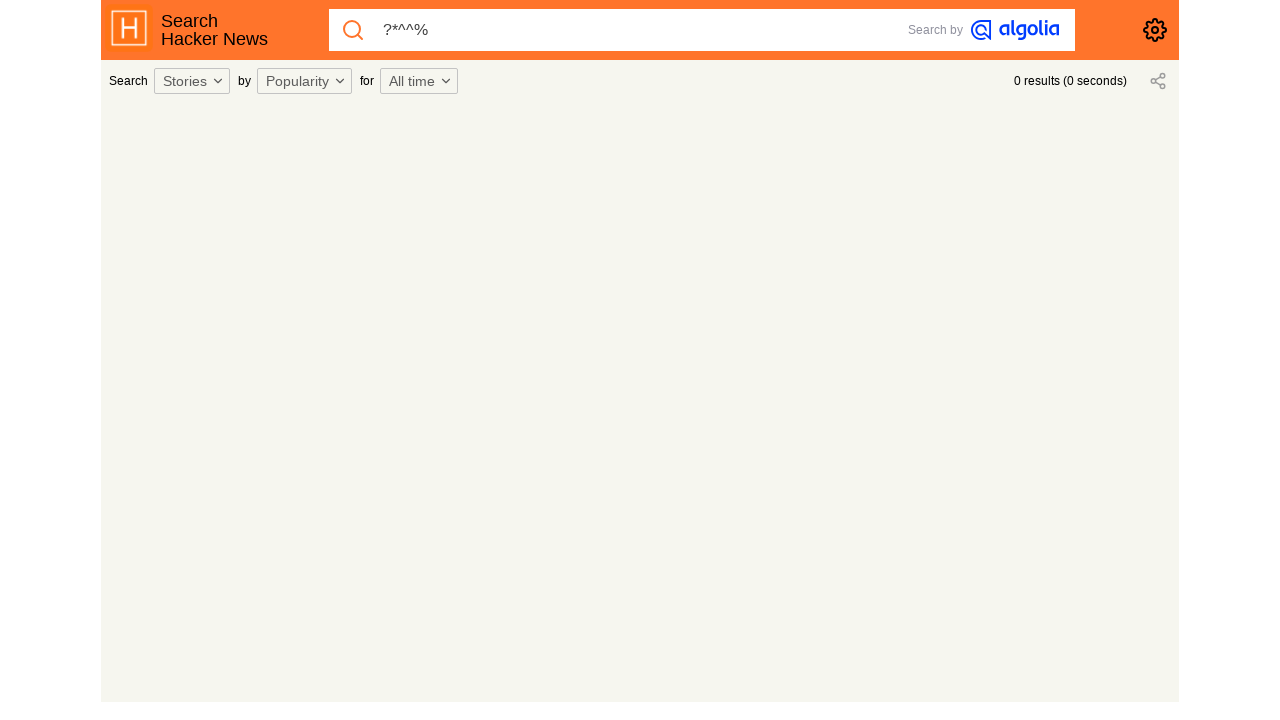

Waited for page to load (networkidle)
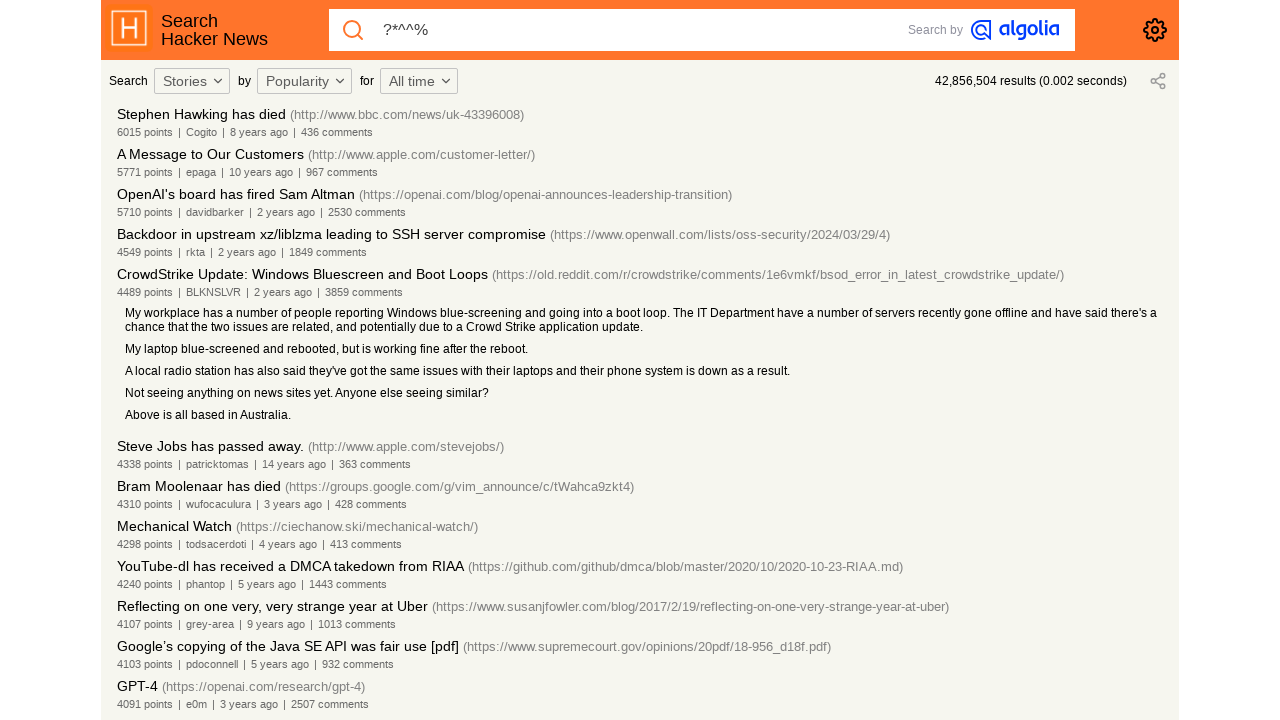

Verified no results returned for invalid search query
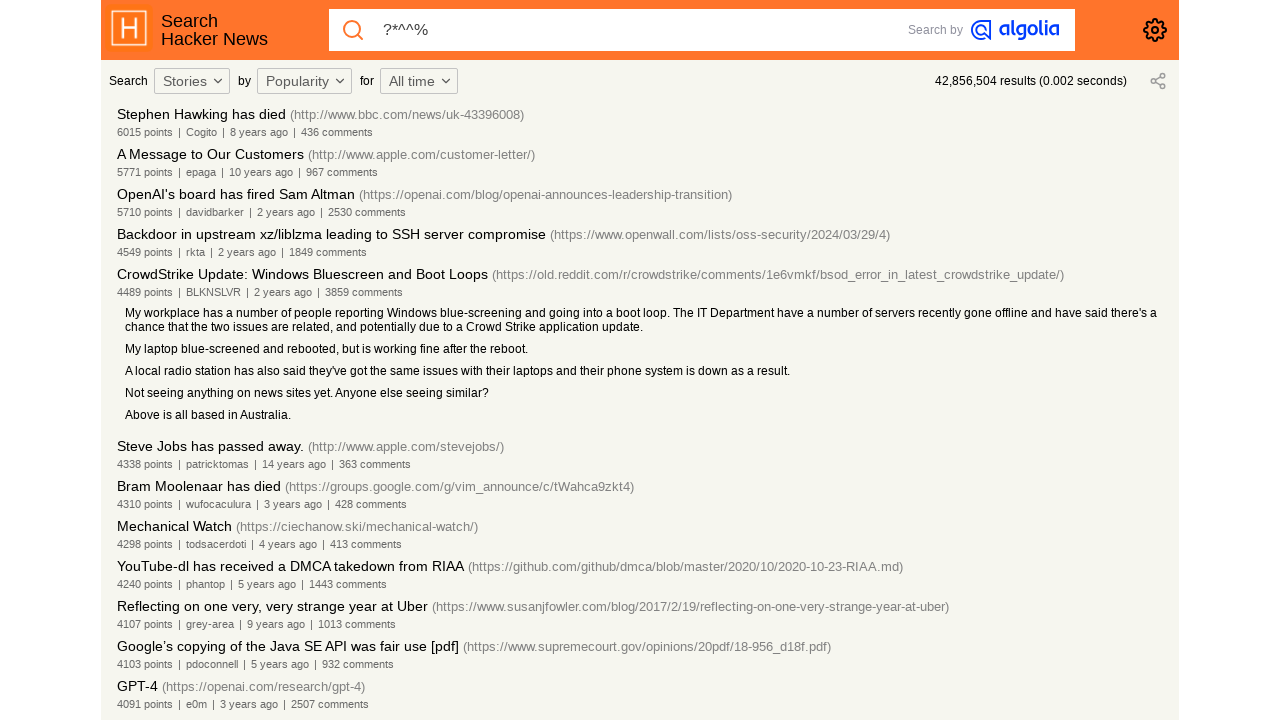

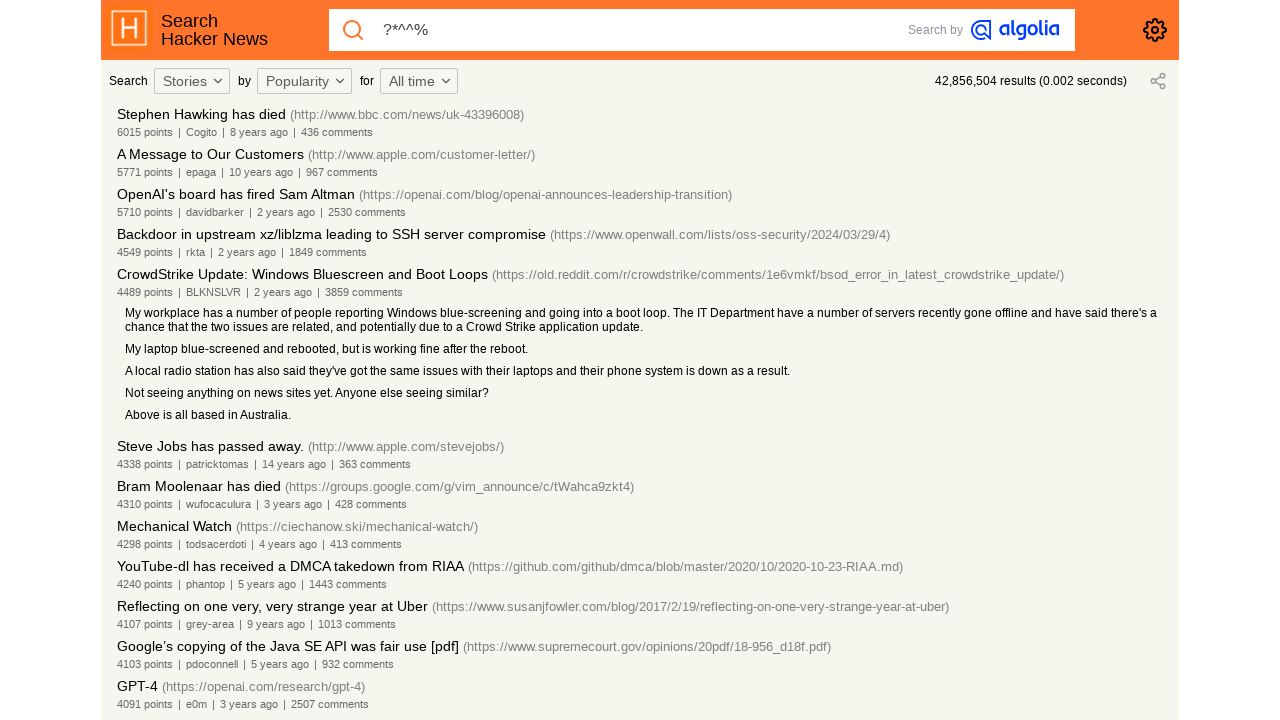